Simple test that navigates to the OrangeHRM page to verify it loads successfully

Starting URL: https://opensource-demo.orangehrmlive.com/web/index.php/auth/login

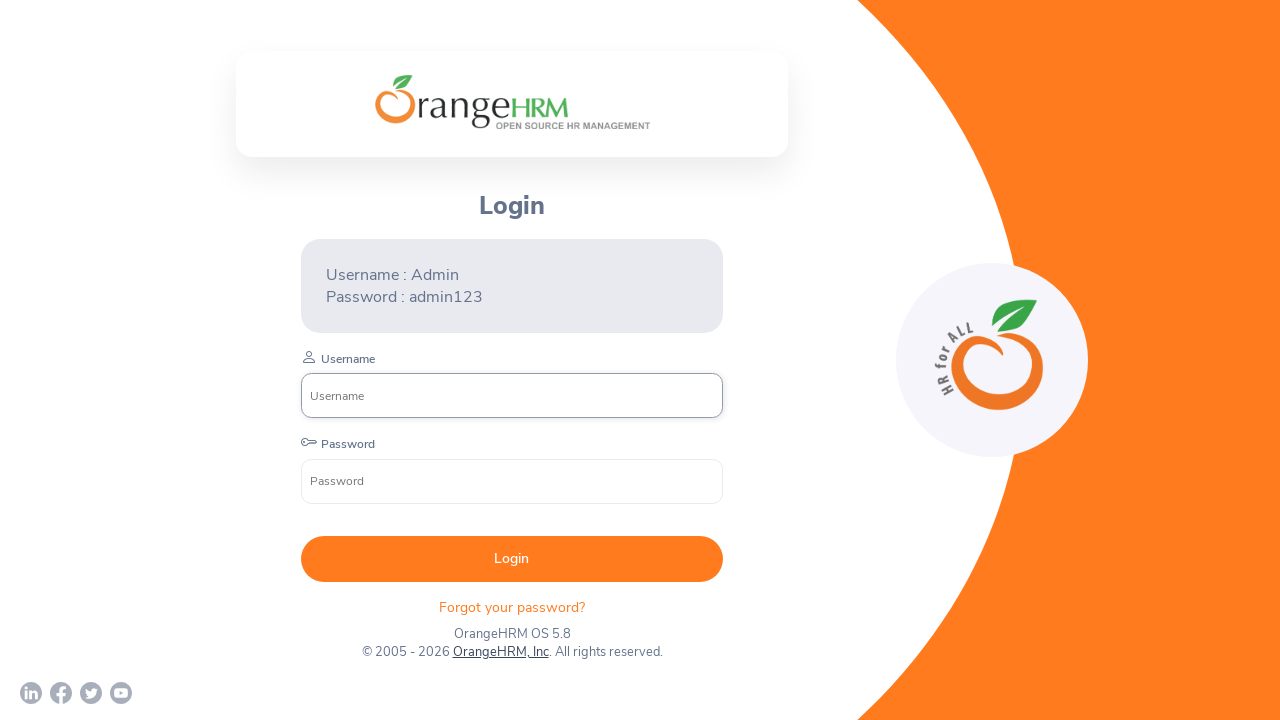

Waited 1000ms for page to stabilize
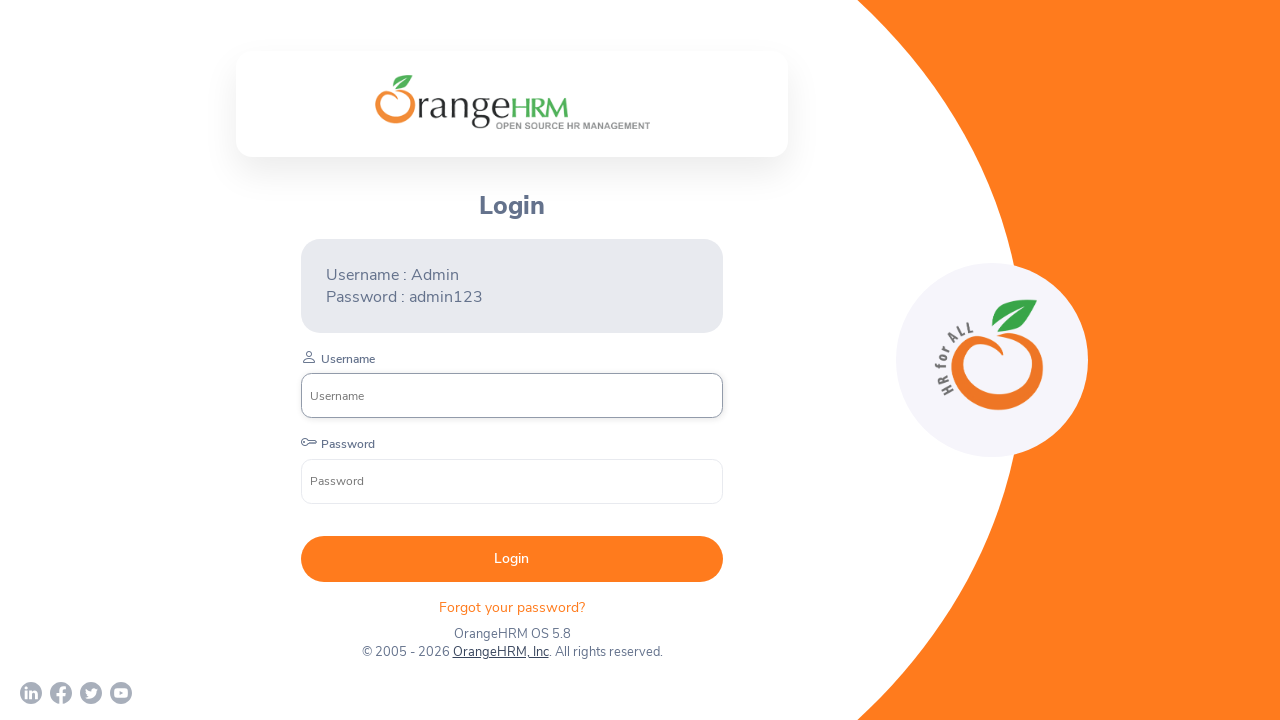

Retrieved page title to verify OrangeHRM login page loaded successfully
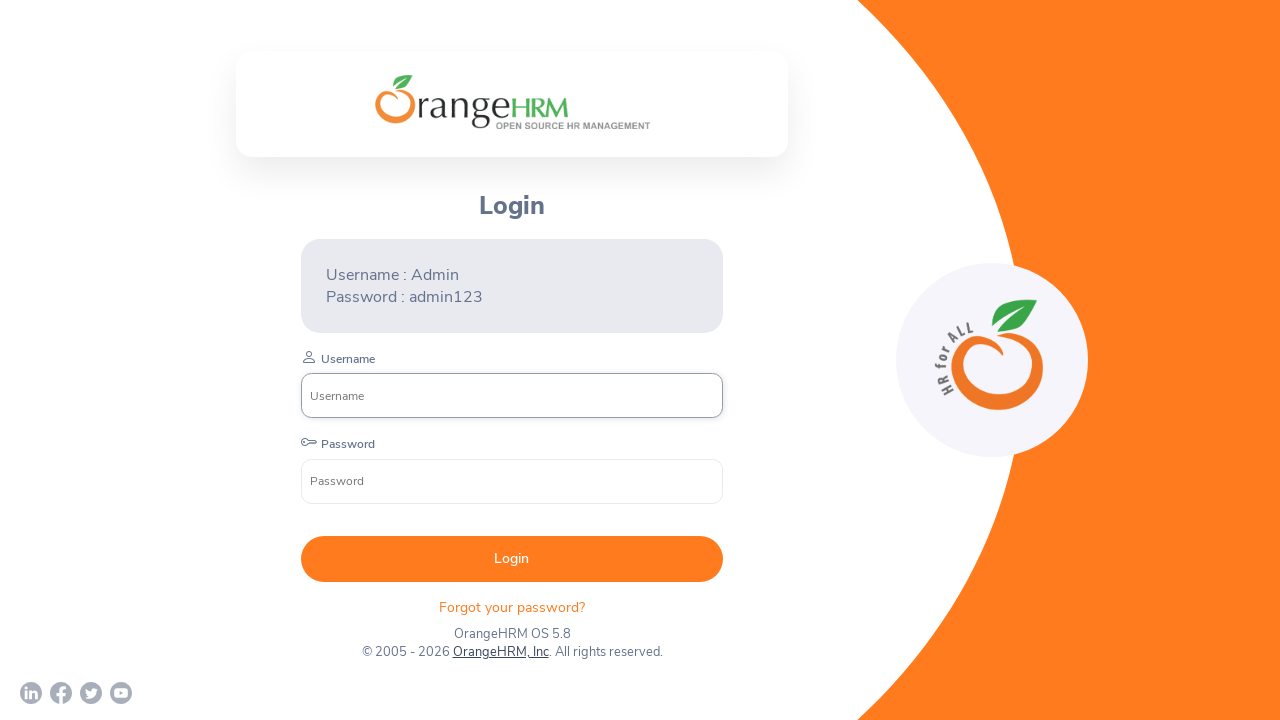

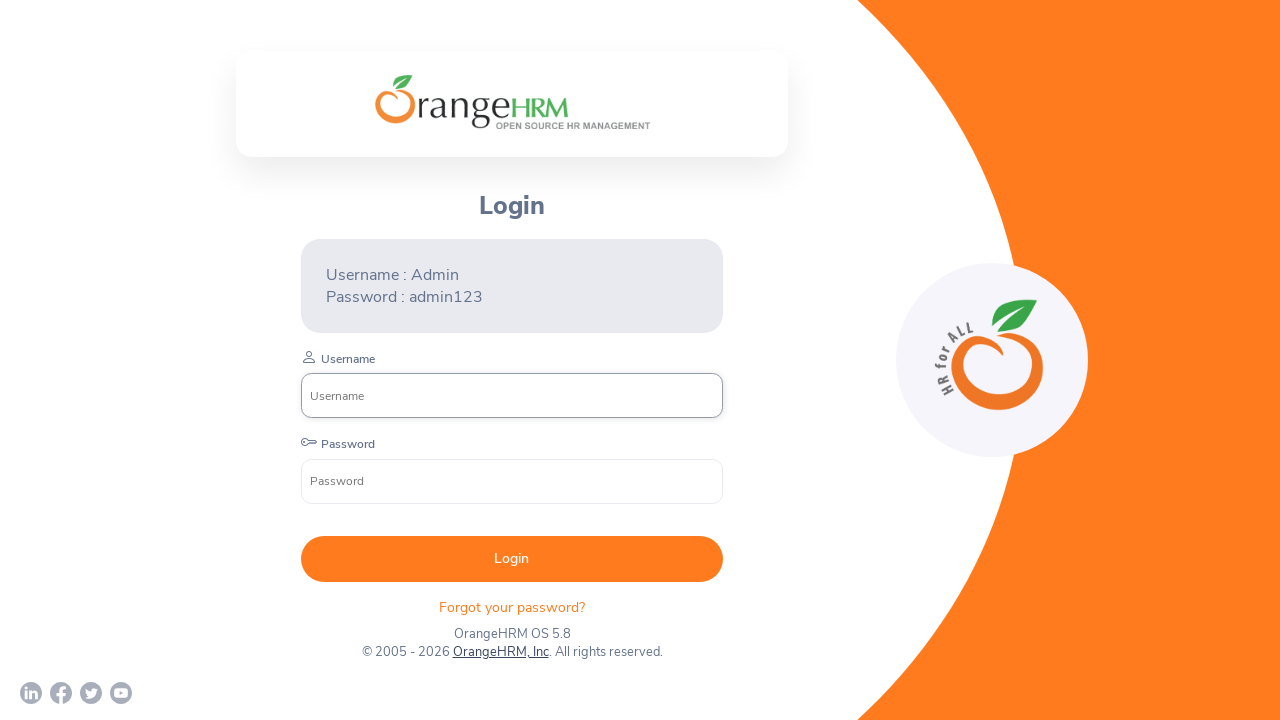